Tests descending order sorting on a data table without semantic attributes by clicking the dues column header twice and verifying the values are sorted in reverse

Starting URL: http://the-internet.herokuapp.com/tables

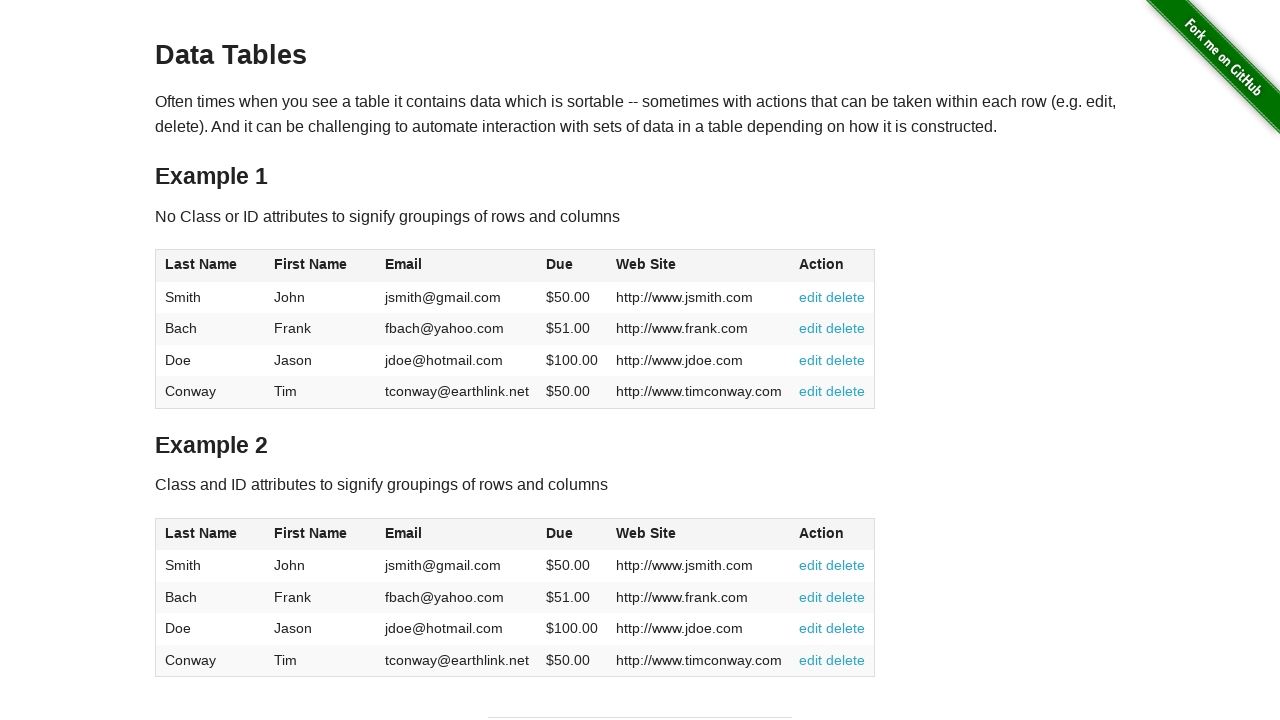

Clicked dues column header to sort ascending at (572, 266) on #table1 thead tr th:nth-of-type(4)
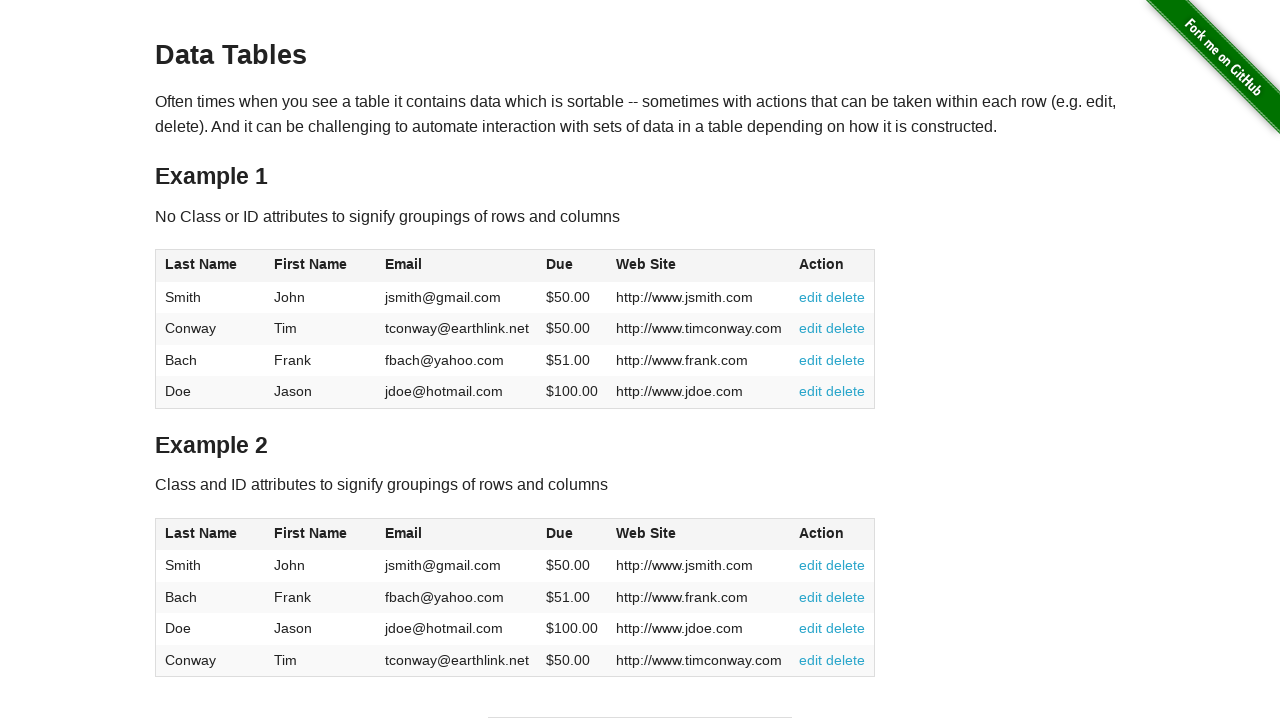

Clicked dues column header again to sort in descending order at (572, 266) on #table1 thead tr th:nth-of-type(4)
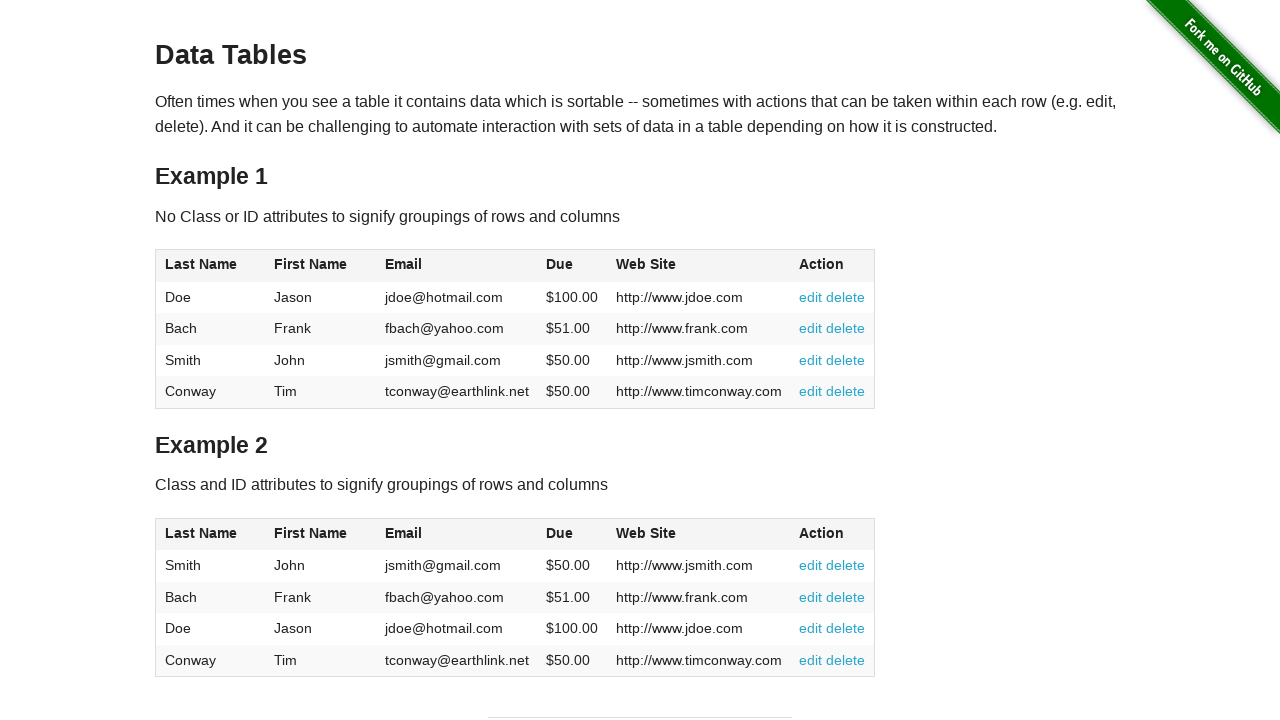

Verified dues column is visible in descending order
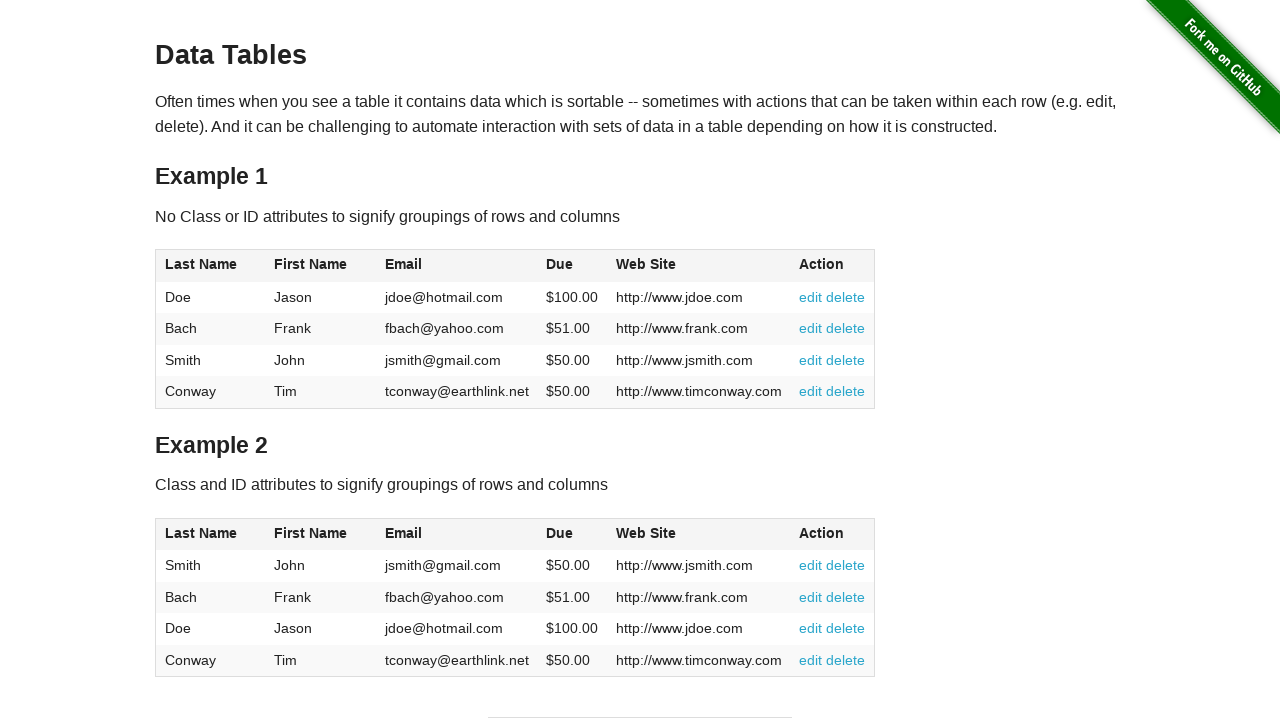

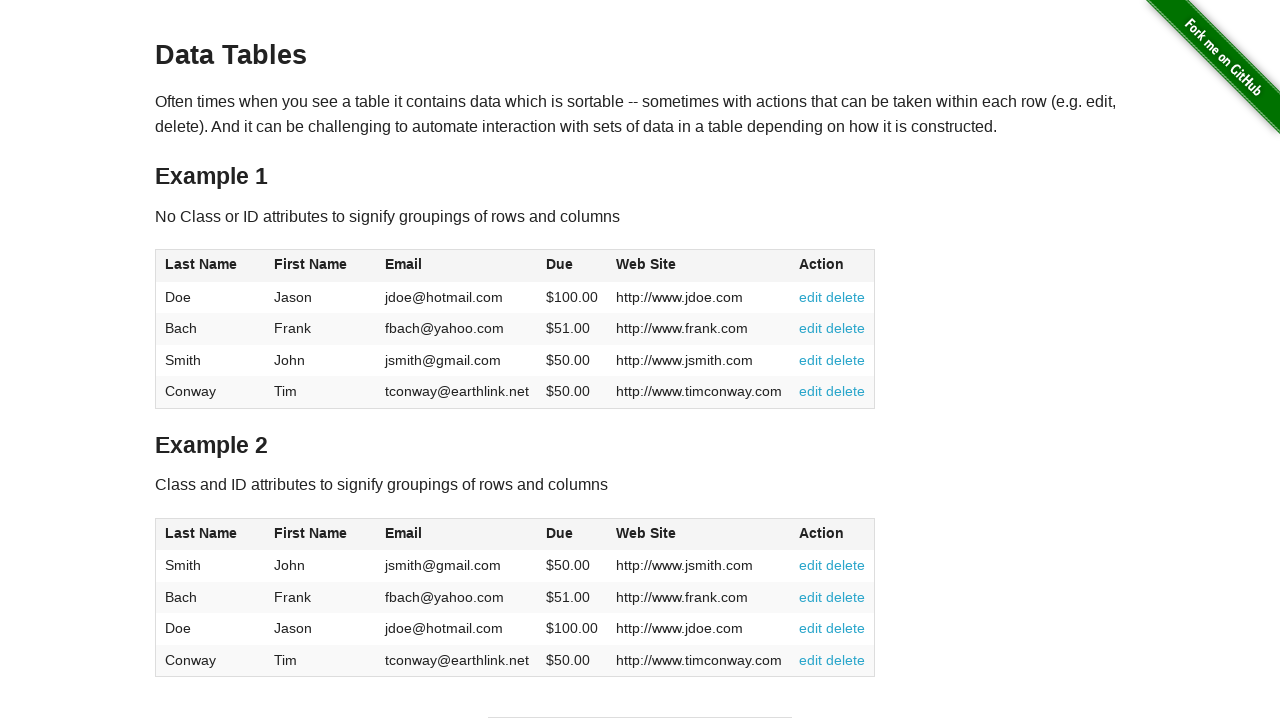